Tests the Workforce Development Page by navigating through Solutions menu, scrolling through content, verifying use case sections for HVAC, Electrical, and Plumbing training.

Starting URL: https://imaginxavr.com/

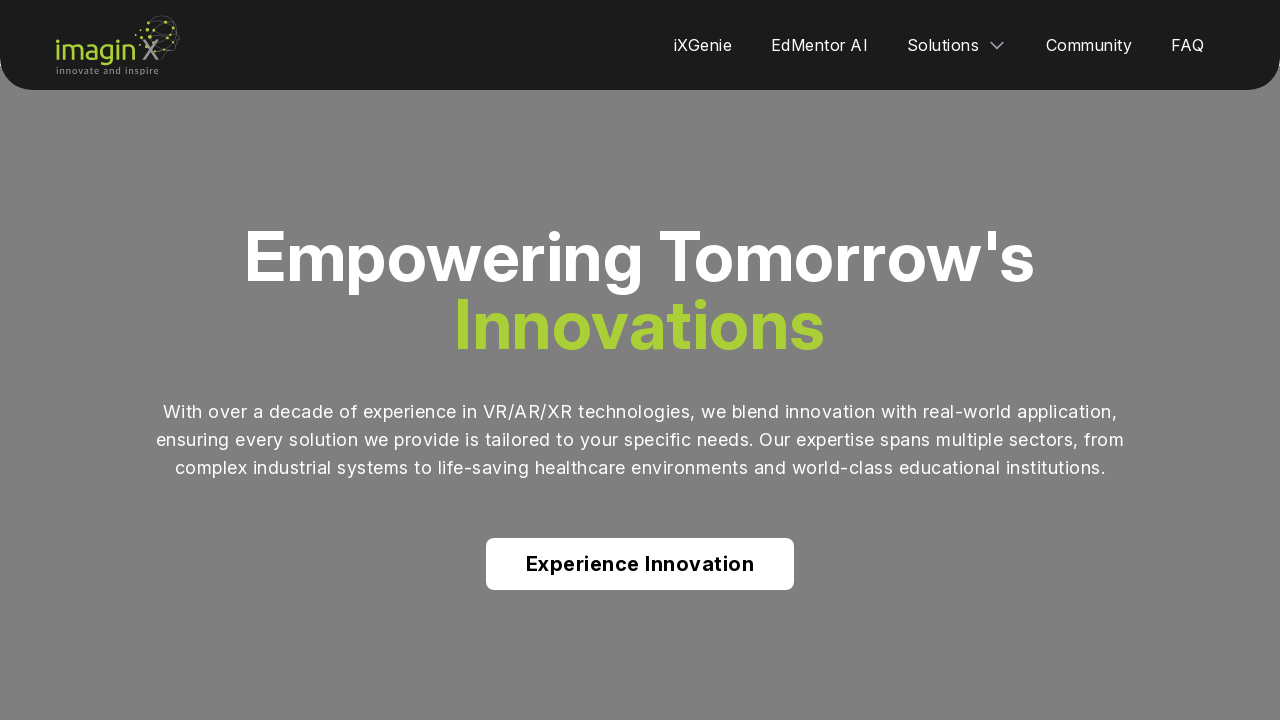

Page loaded successfully
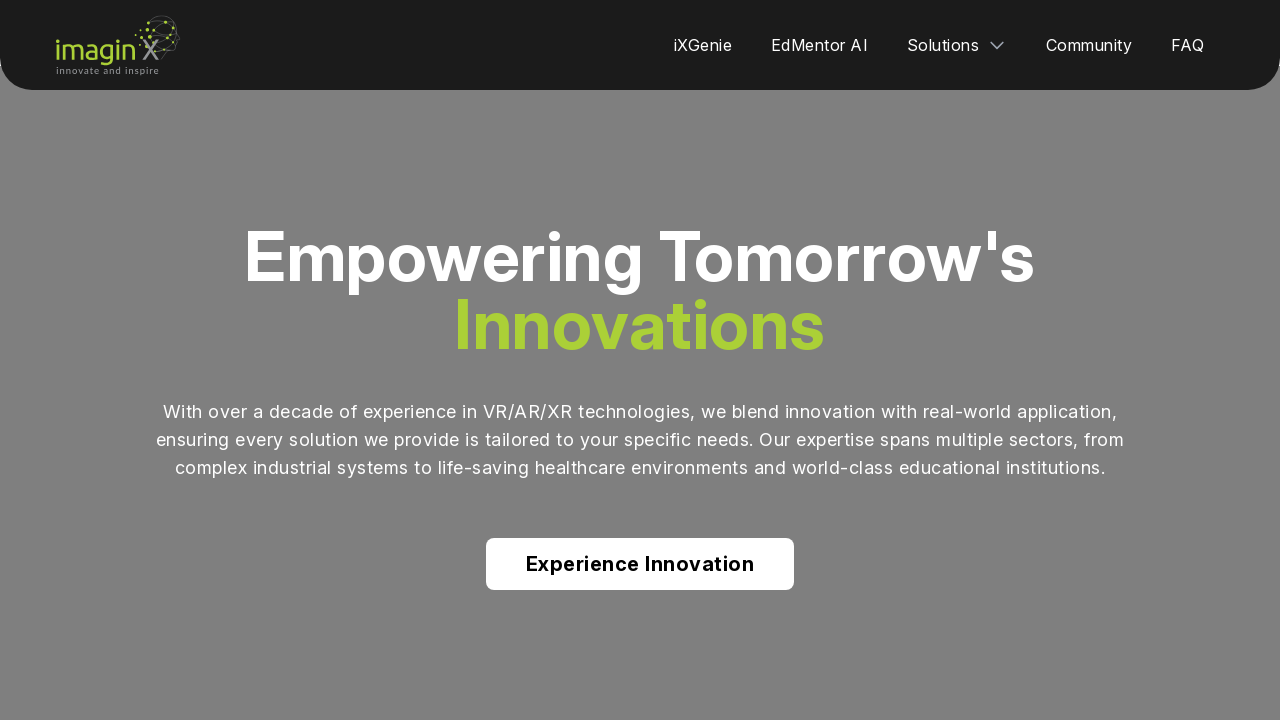

Hovered over Solutions menu at (957, 45) on xpath=(//a[normalize-space()='Solutions'])[1]
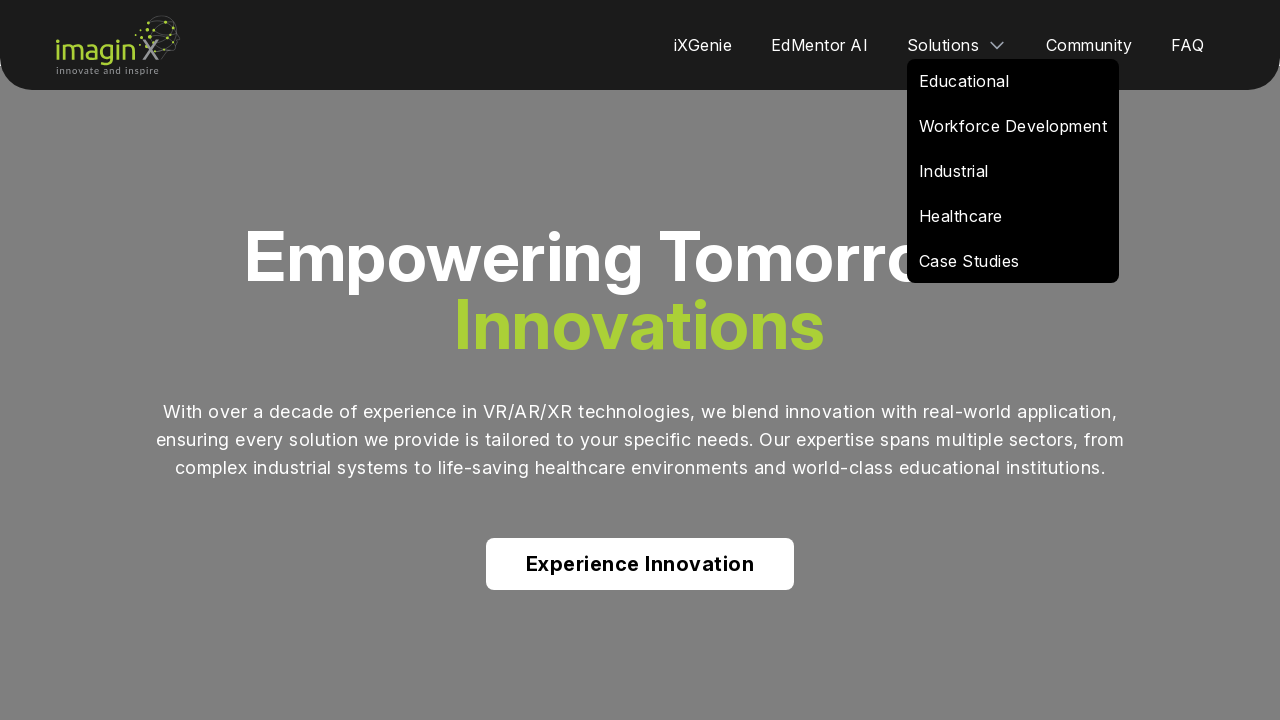

Waited for Solutions menu to expand
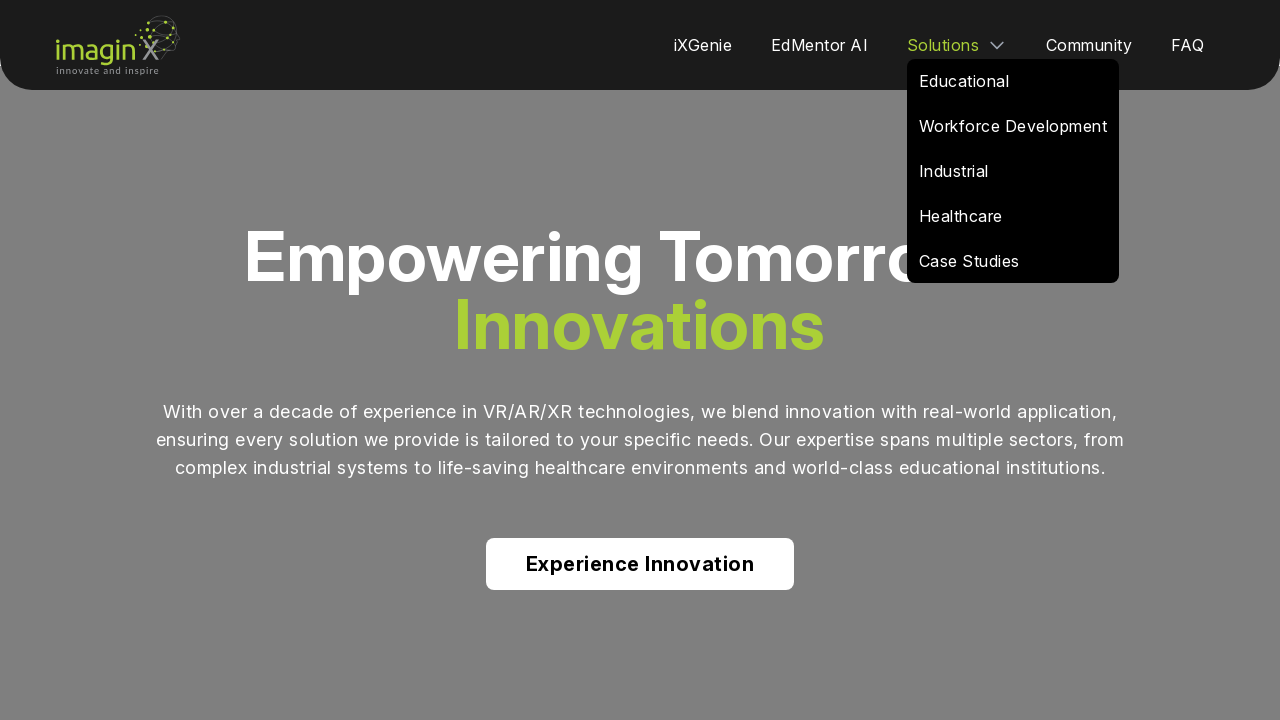

Hovered over Workforce Development link at (1013, 126) on xpath=(//a[normalize-space()='Workforce Development'])[1]
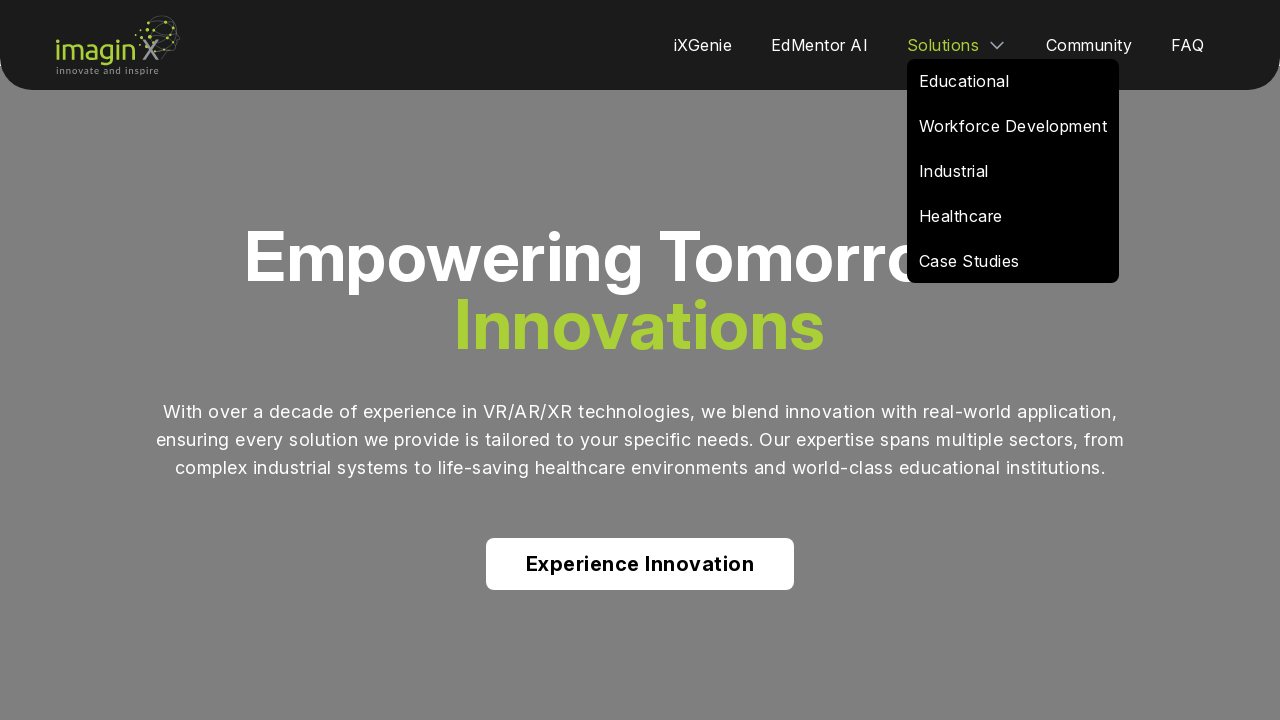

Clicked on Workforce Development link at (1013, 126) on xpath=(//a[normalize-space()='Workforce Development'])[1]
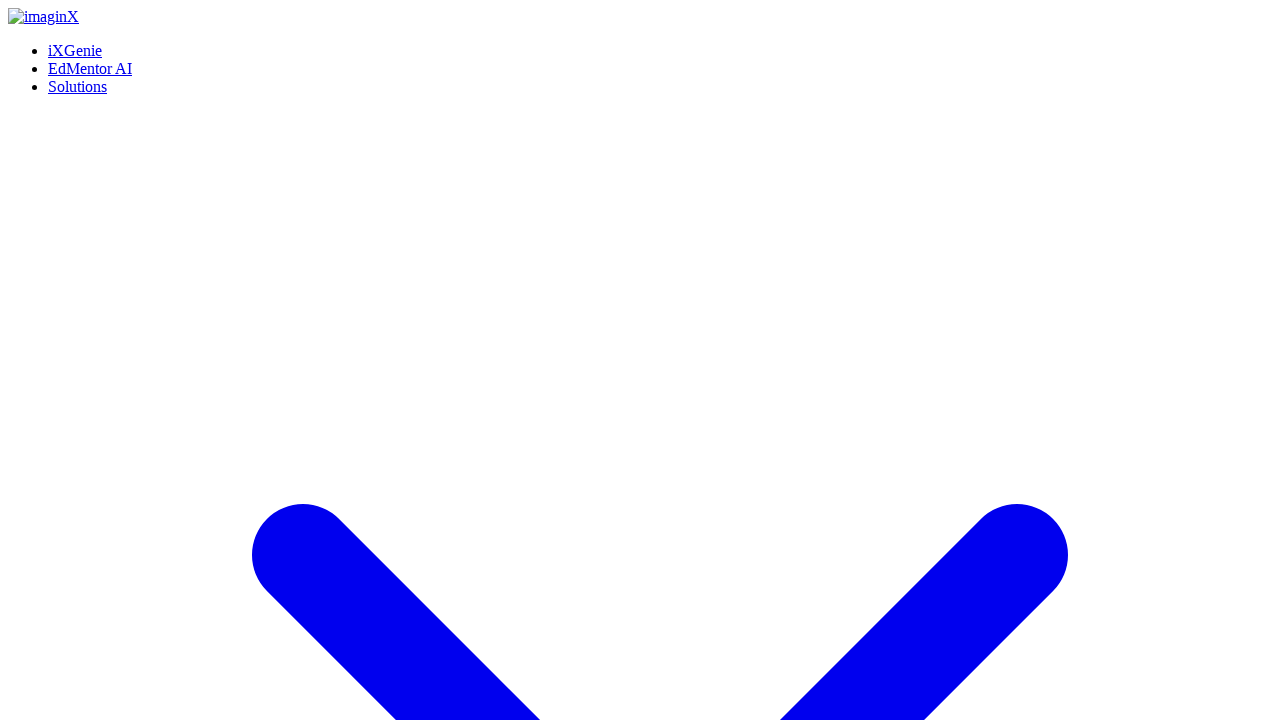

Workforce Development page loaded
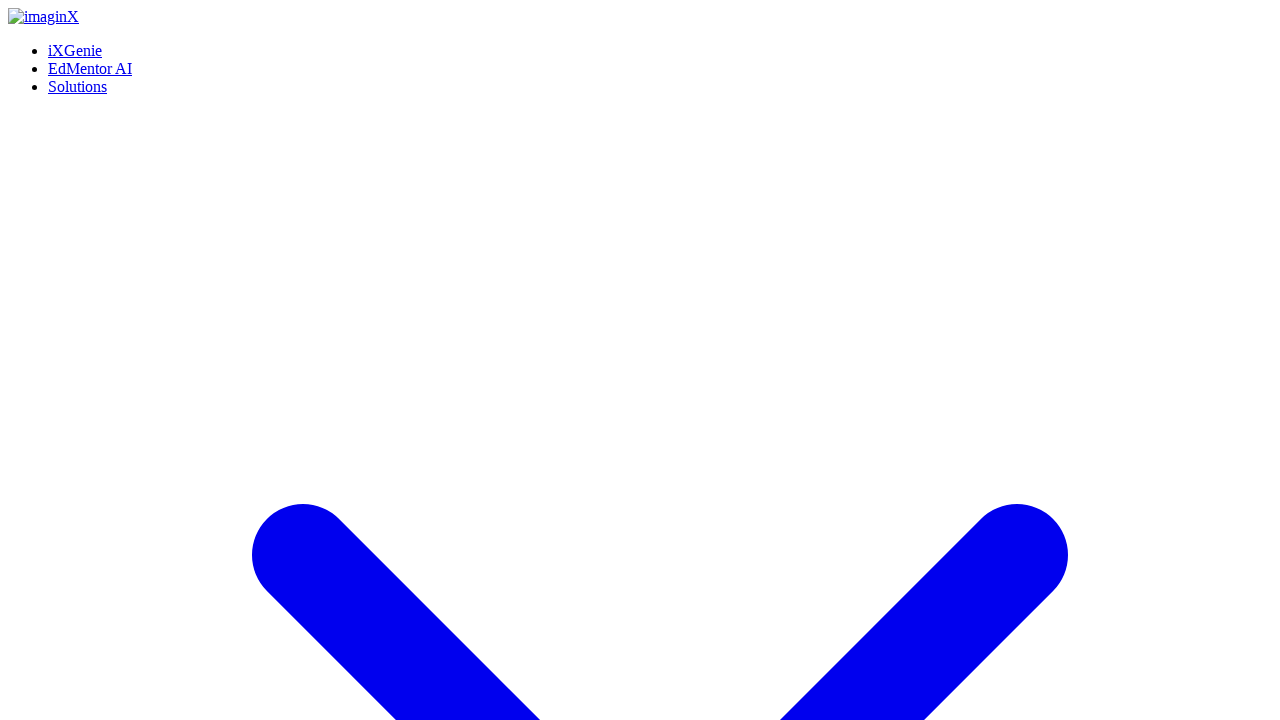

Waited for page content to fully render
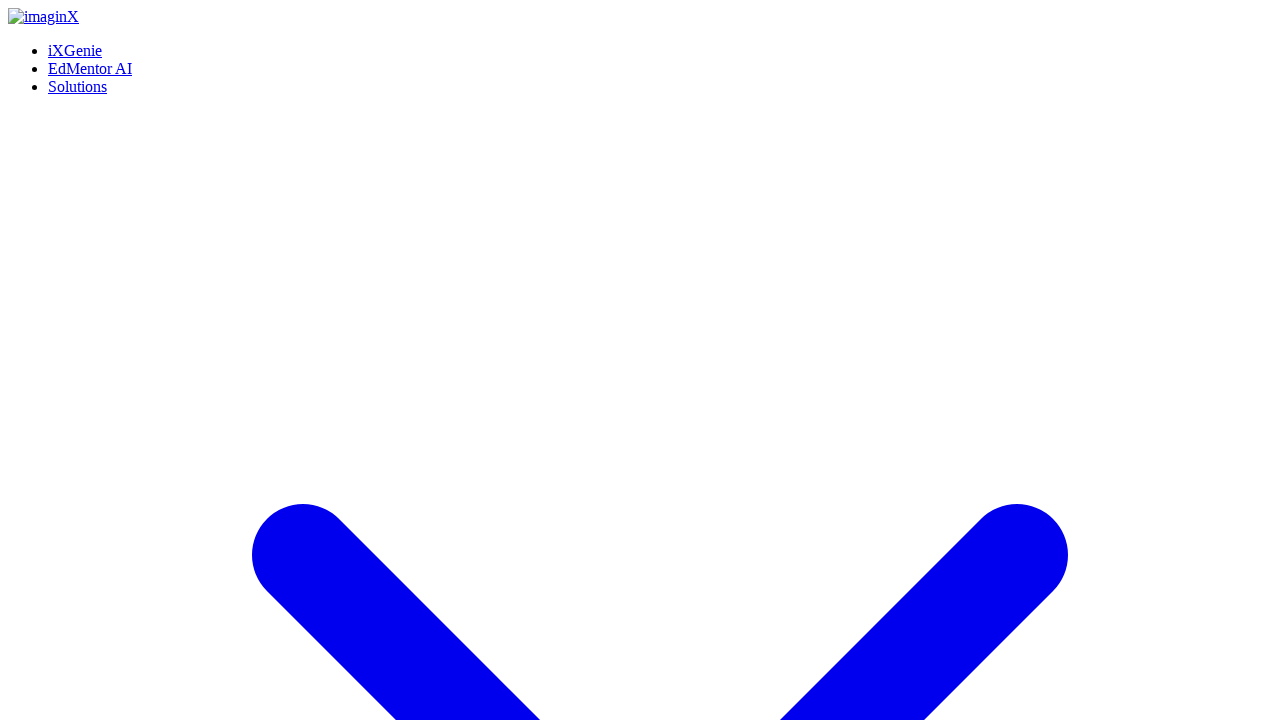

Scrolled to bottom of page
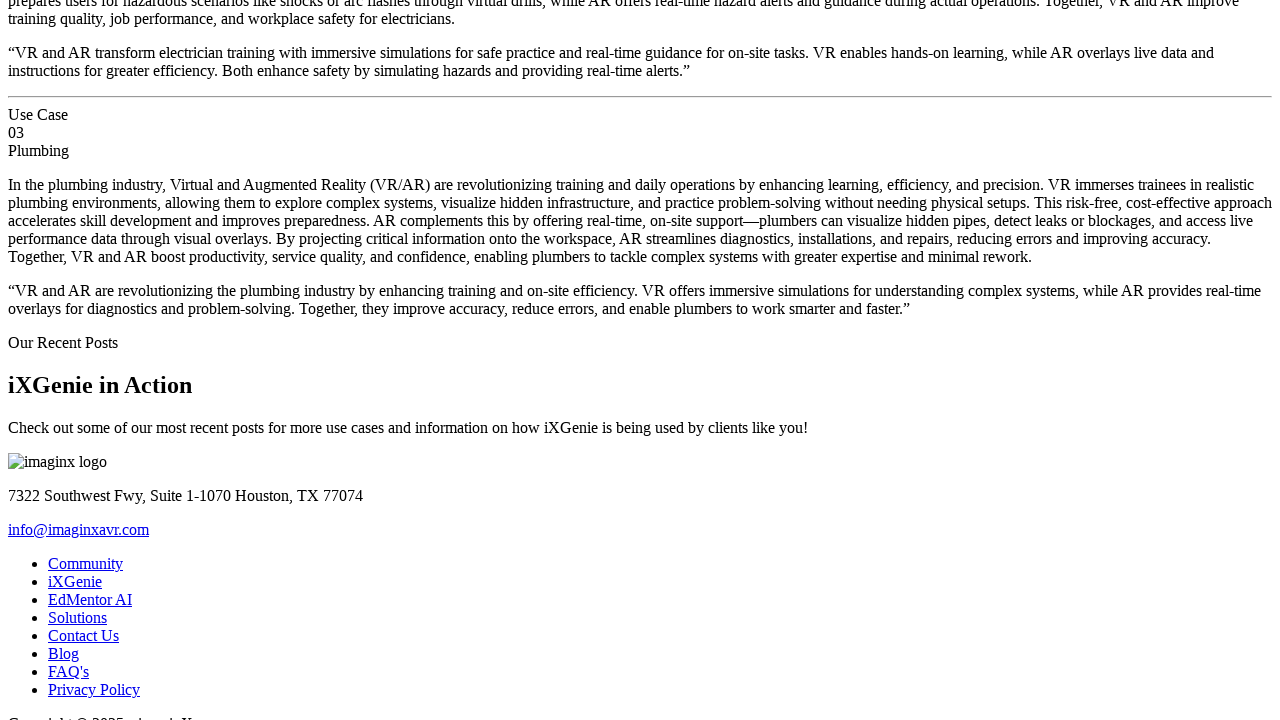

Waited after scrolling to bottom
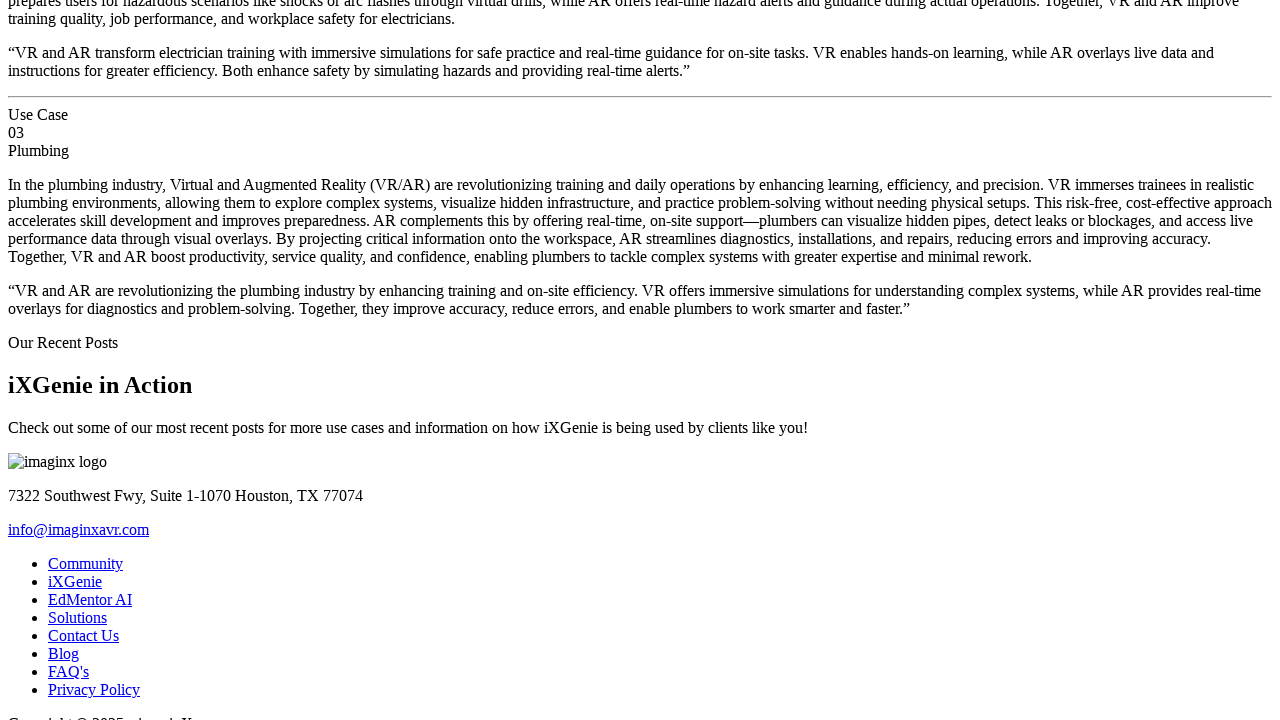

Scrolled back to top of page
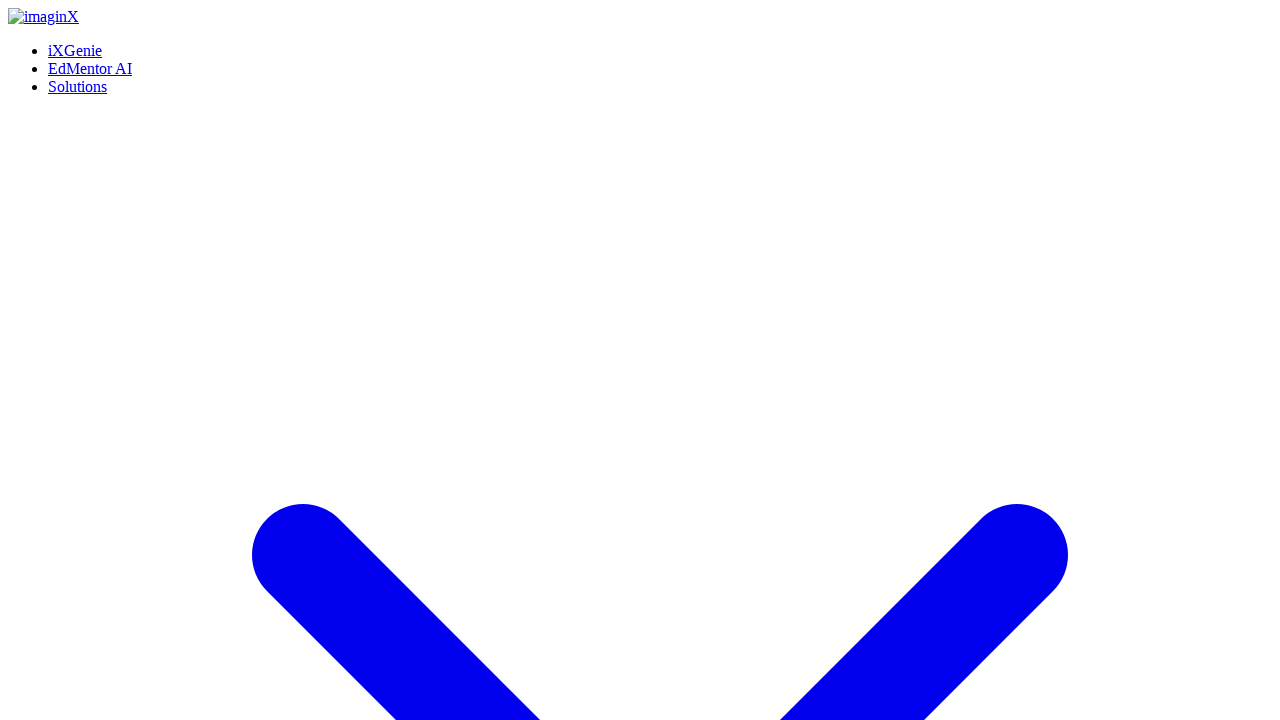

Waited after scrolling to top
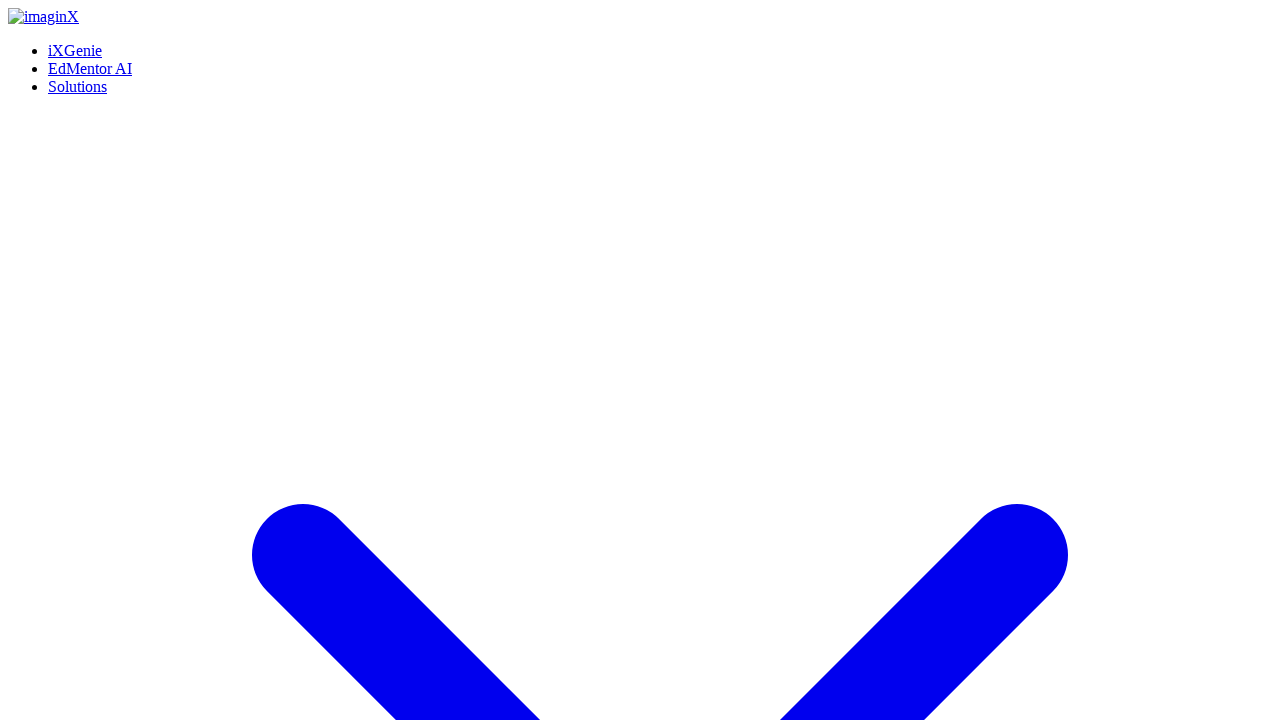

Verified main 'Workforce Development' header is present
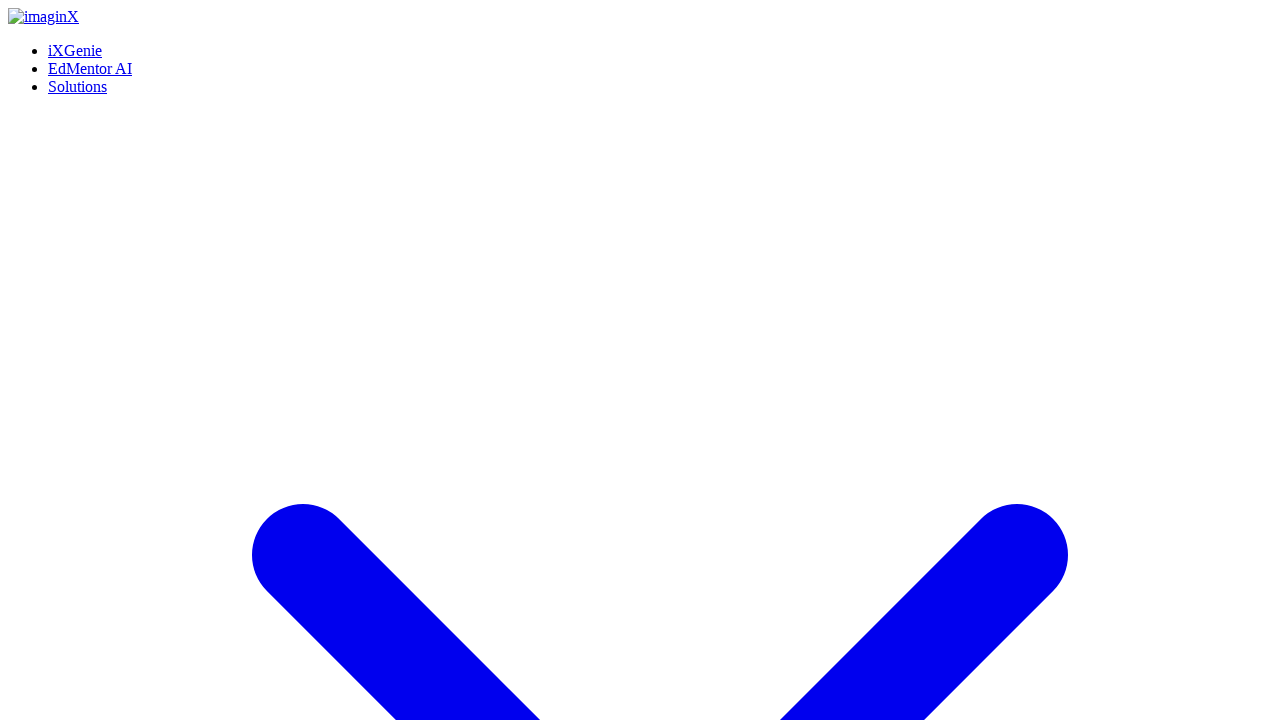

Hovered over Schedule a Call button at (58, 360) on (//a[contains(normalize-space(),'Schedule a Call')])[1]
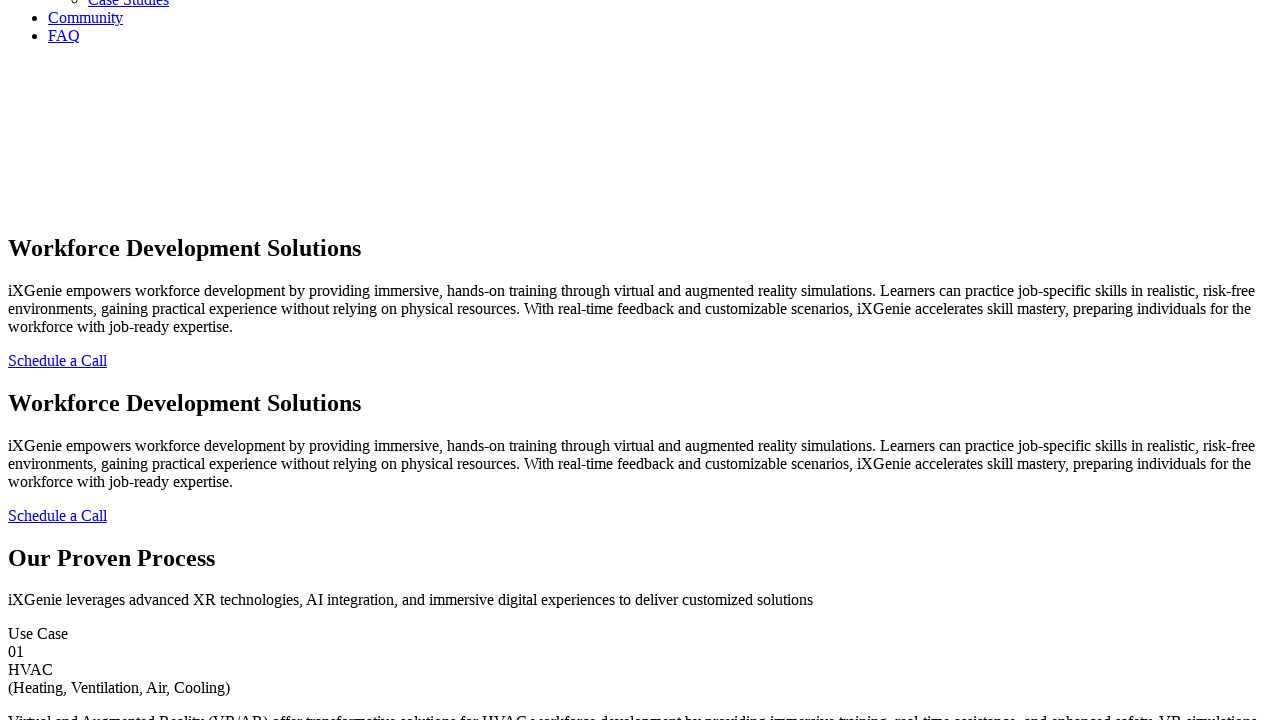

Clicked Schedule a Call button at (58, 360) on (//a[contains(normalize-space(),'Schedule a Call')])[1]
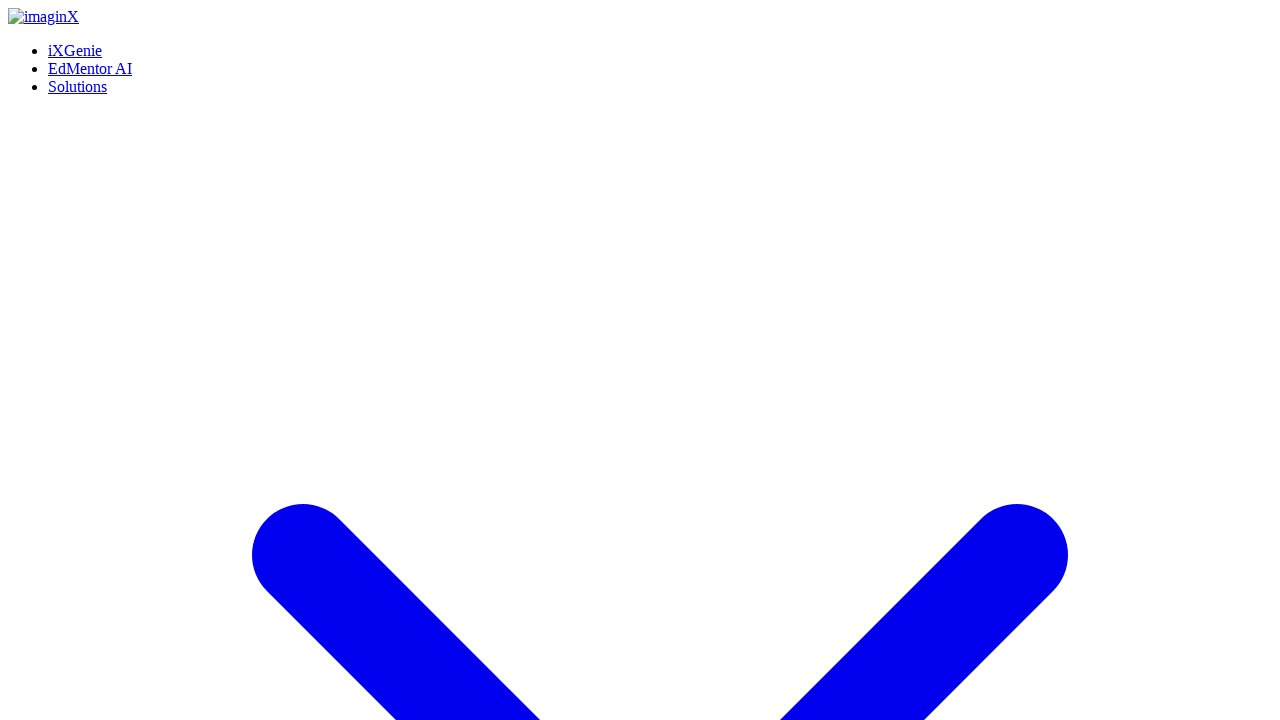

Contact Us page loaded
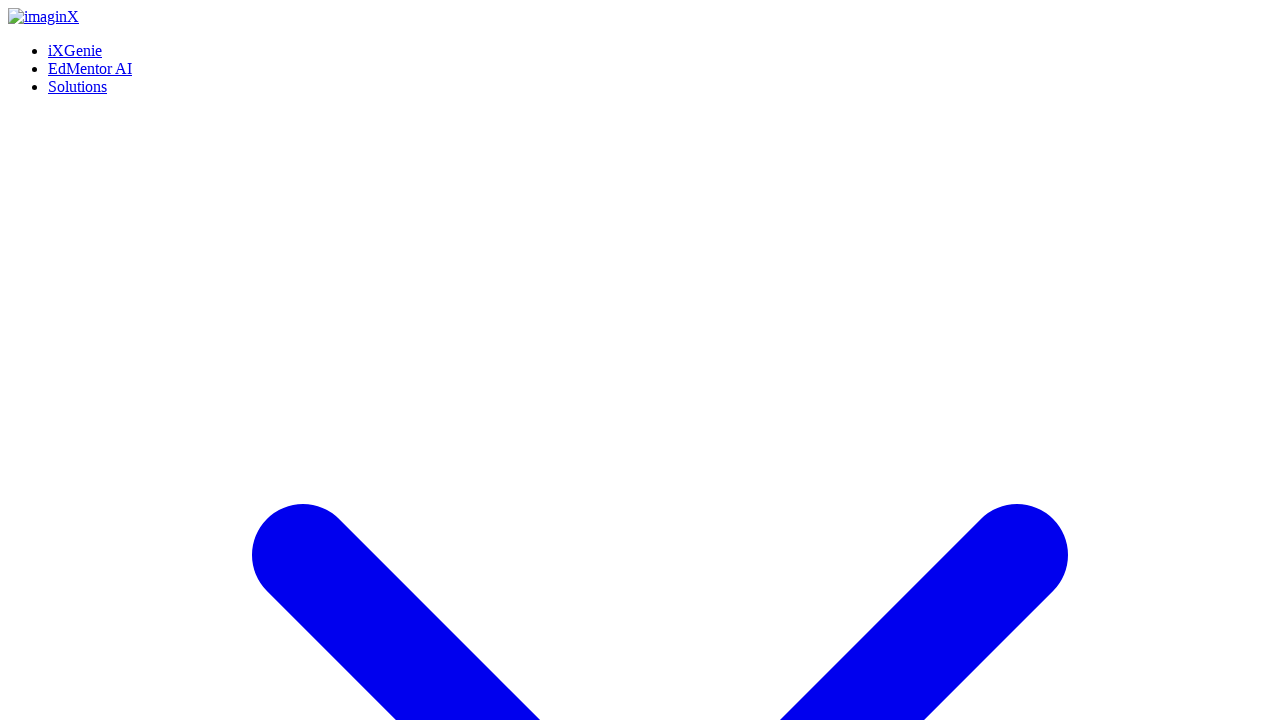

Navigated back to Workforce Development page
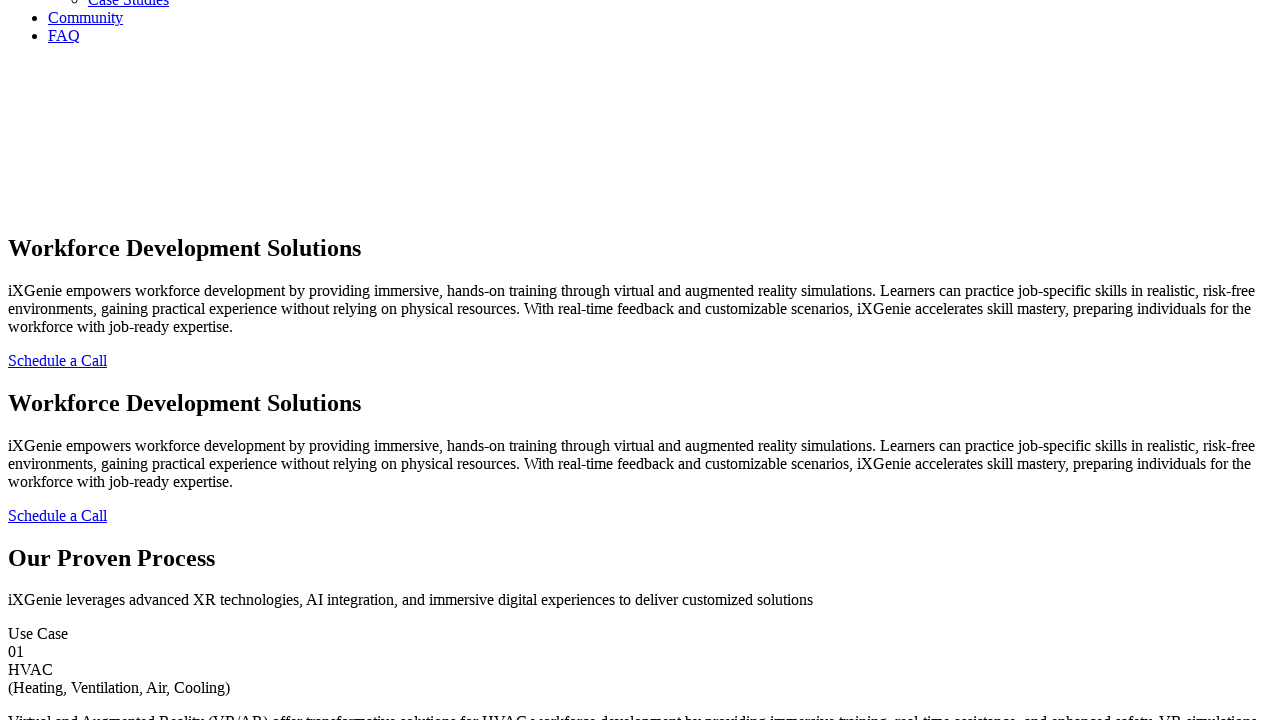

Page reloaded after navigation back
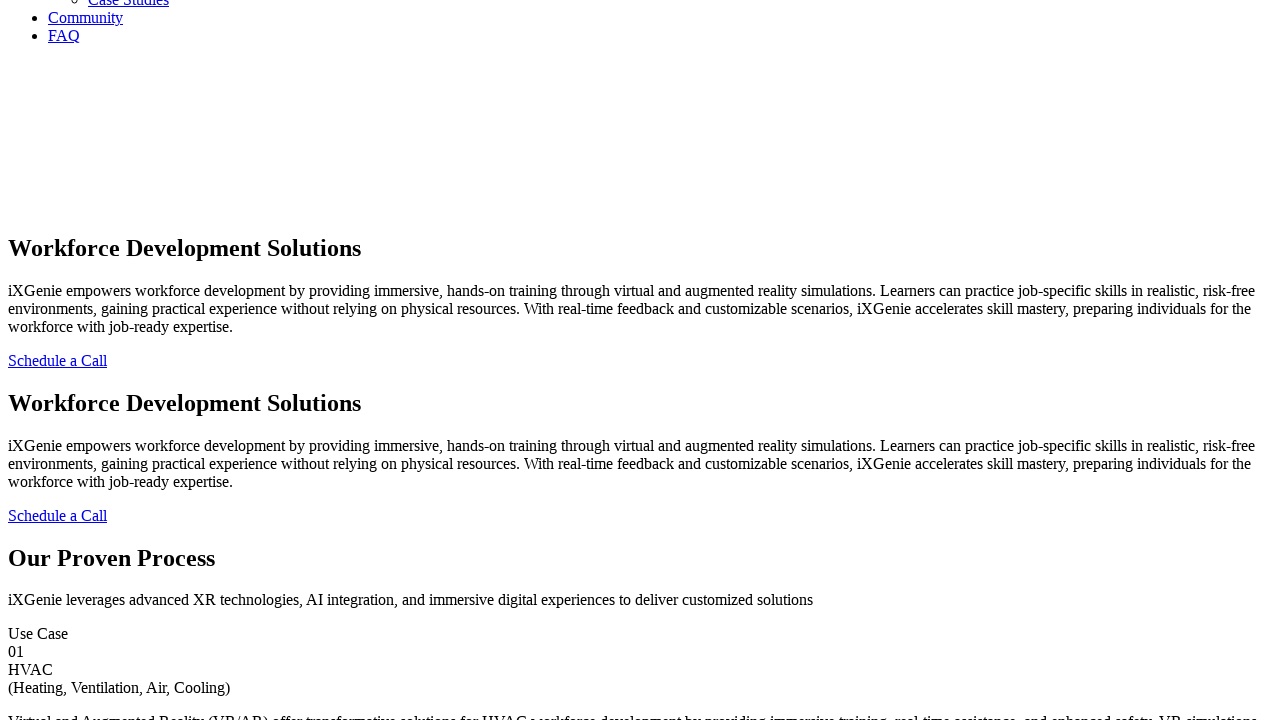

Waited for page to stabilize
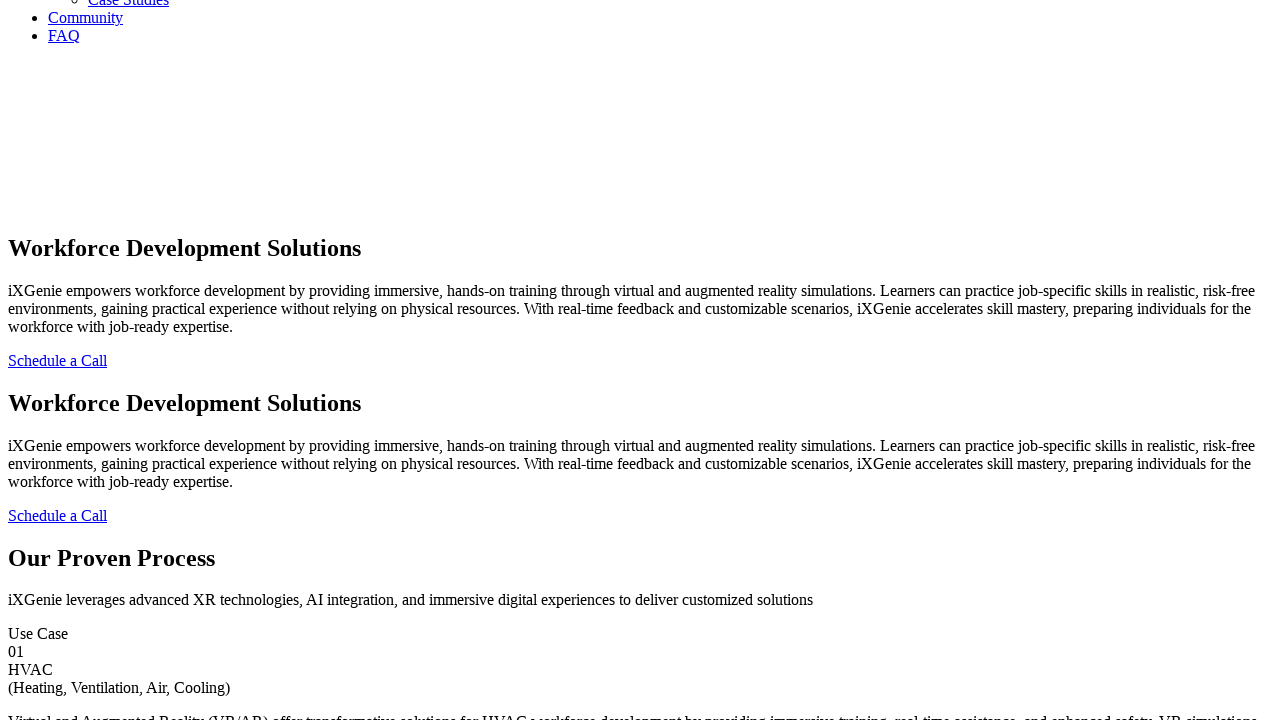

Verified HVAC training use case section is present
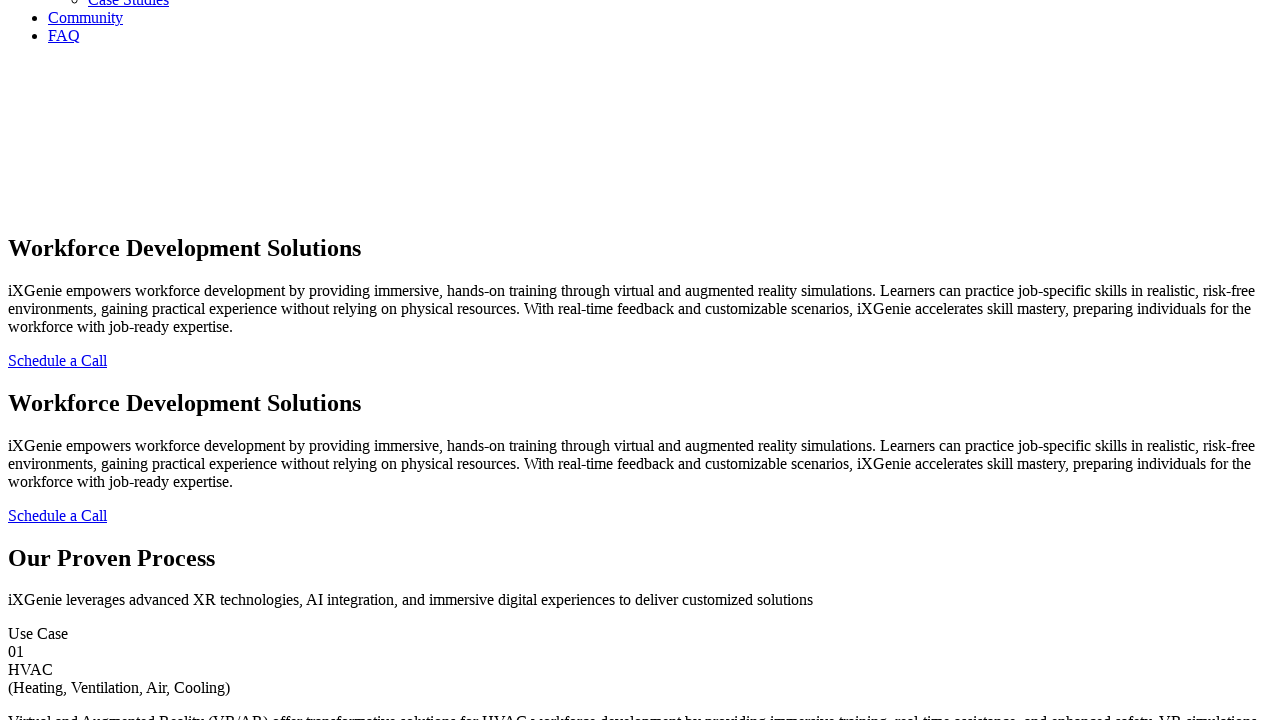

Verified Electrical training use case section is present
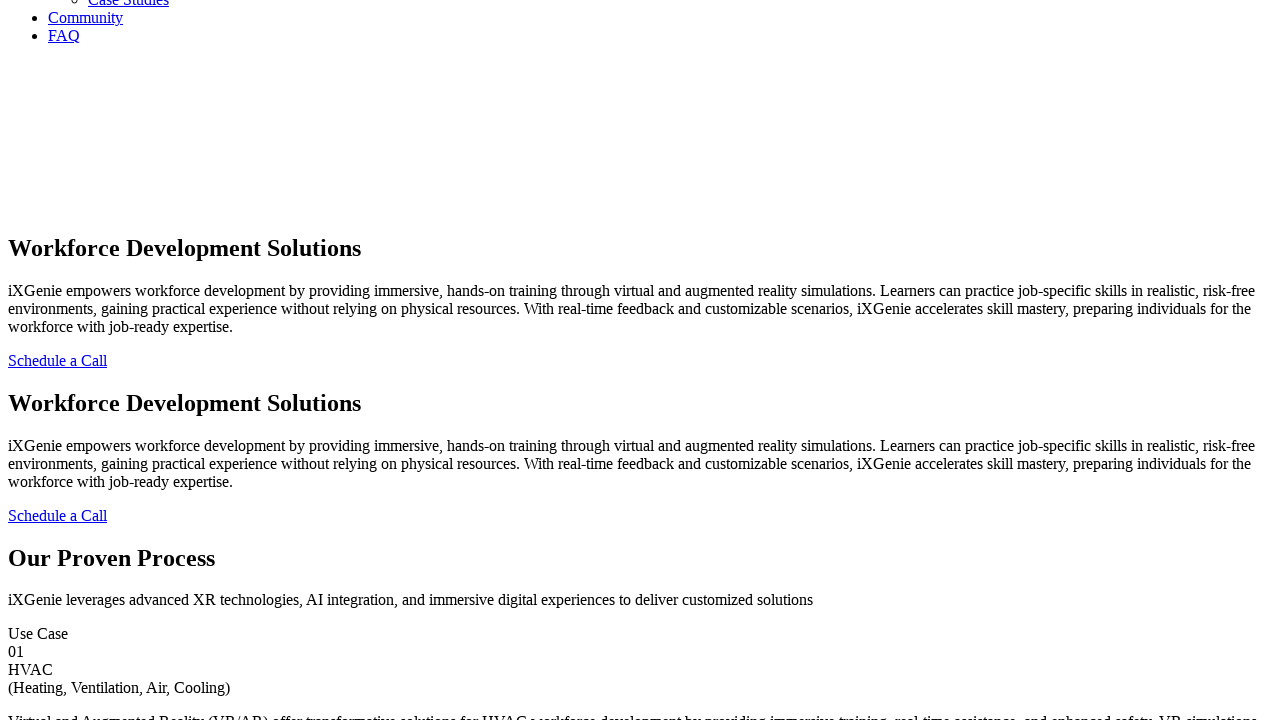

Verified Plumbing training use case section is present
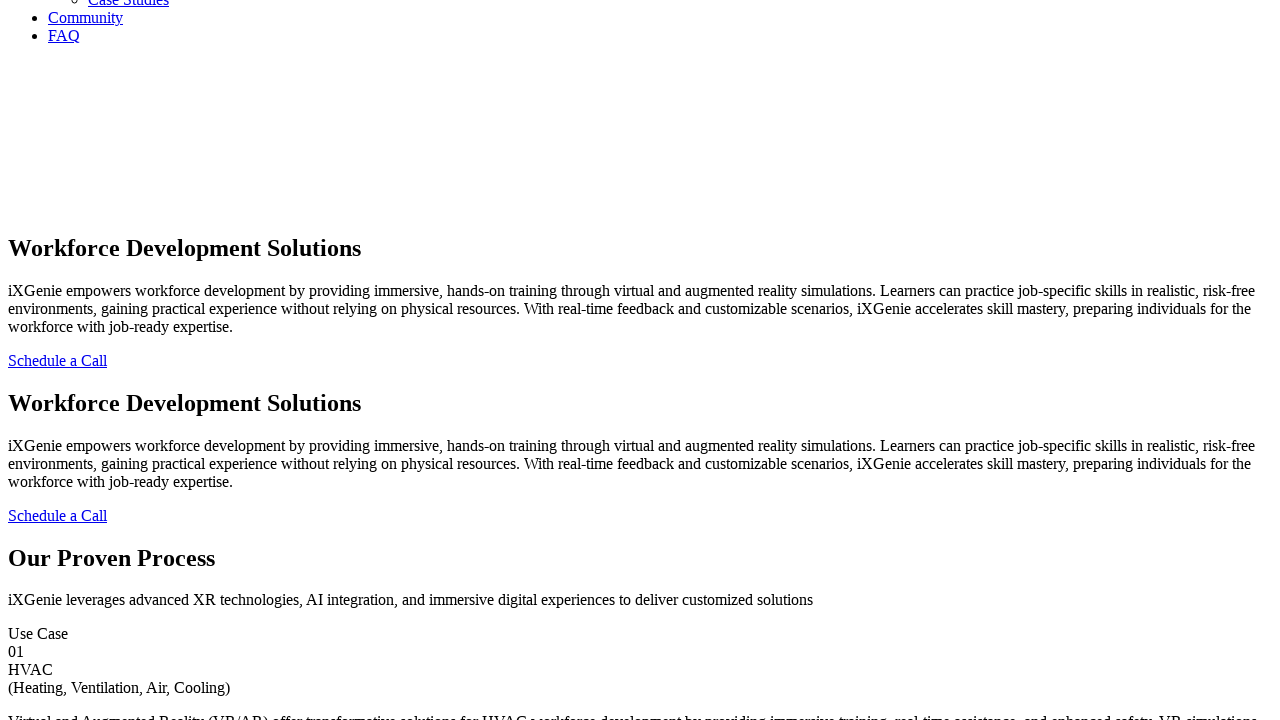

Verified 'Our Recent Posts' section is present
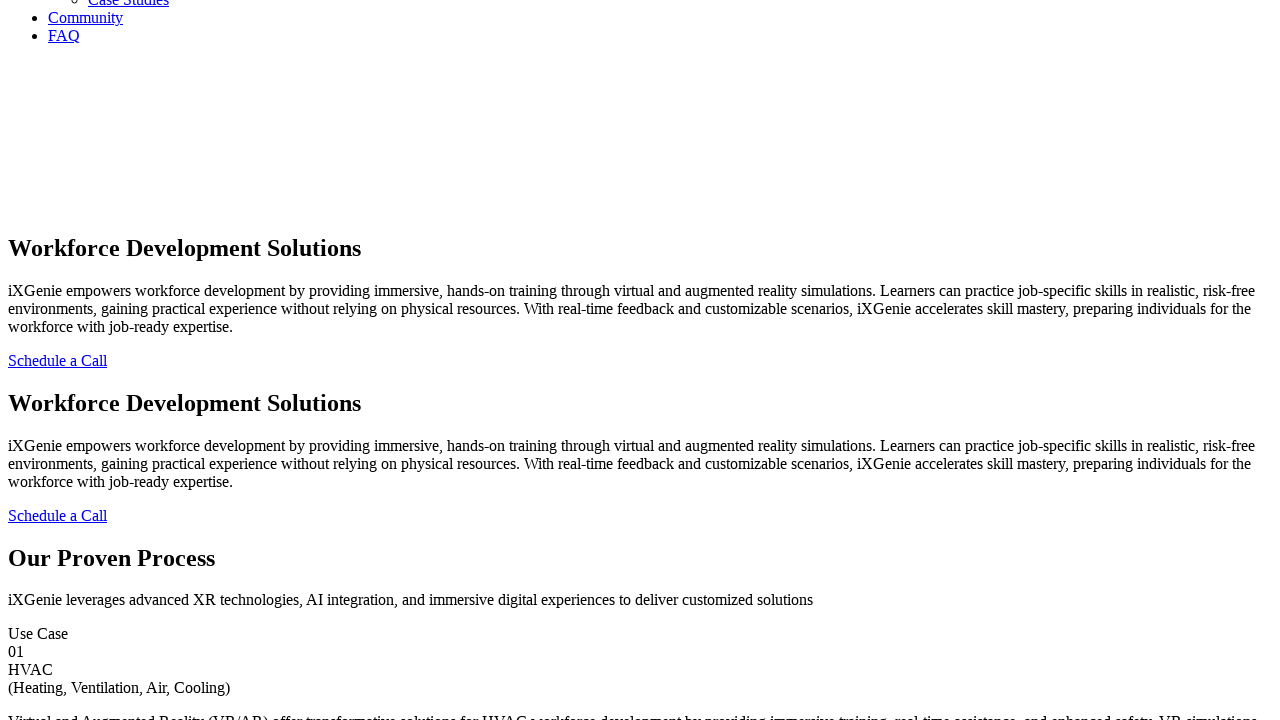

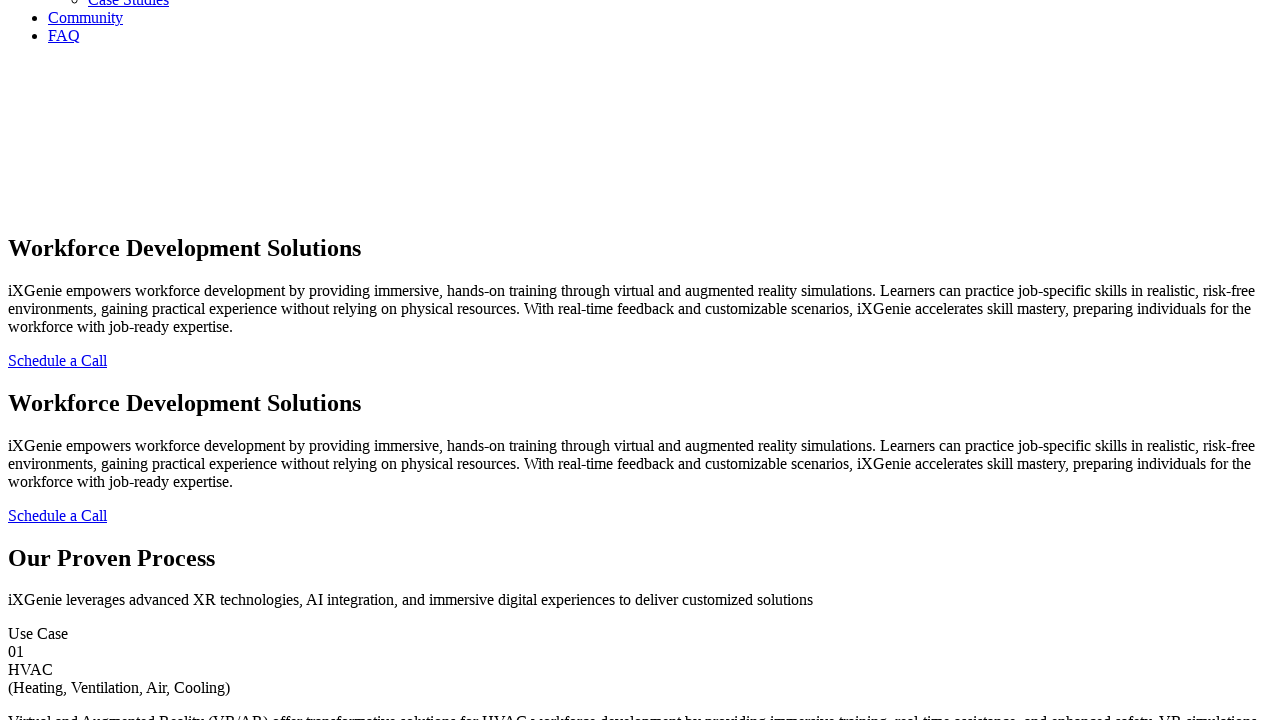